Tests keyboard navigation in an autocomplete field using arrow keys, Enter, Ctrl+A for select all, and Backspace to clear

Starting URL: https://www.rahulshettyacademy.com/AutomationPractice/

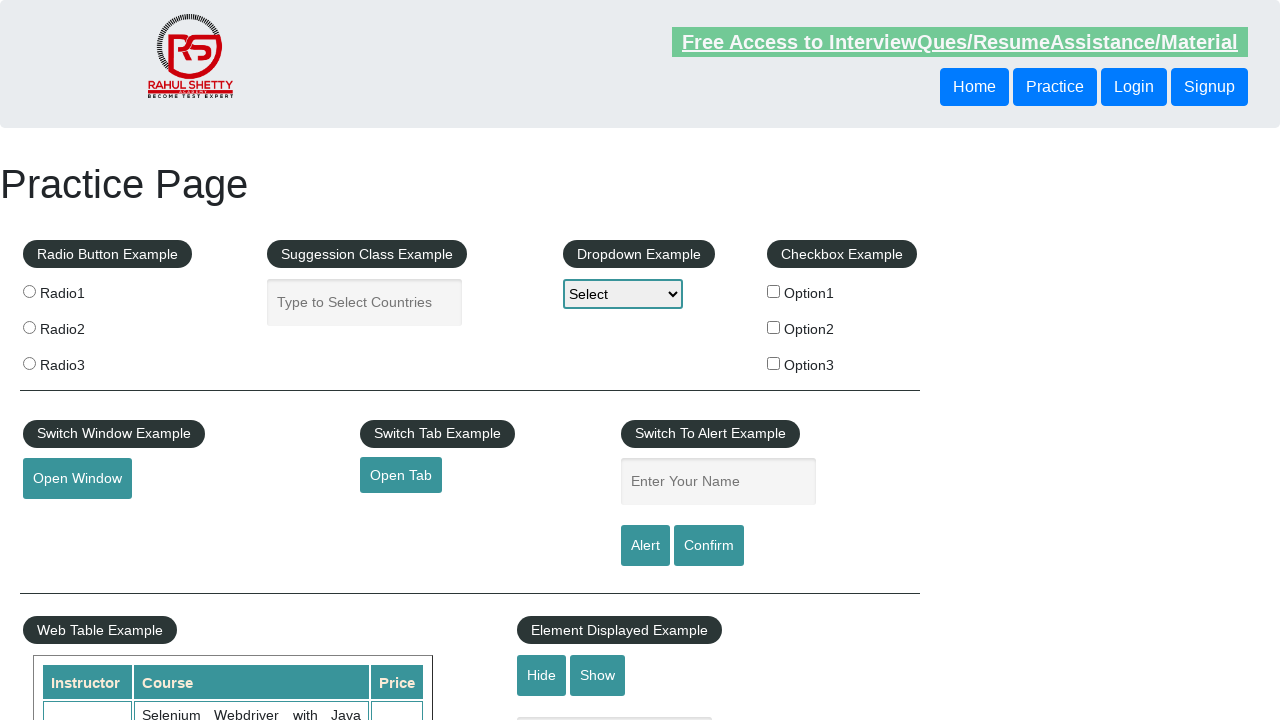

Located the autocomplete input field
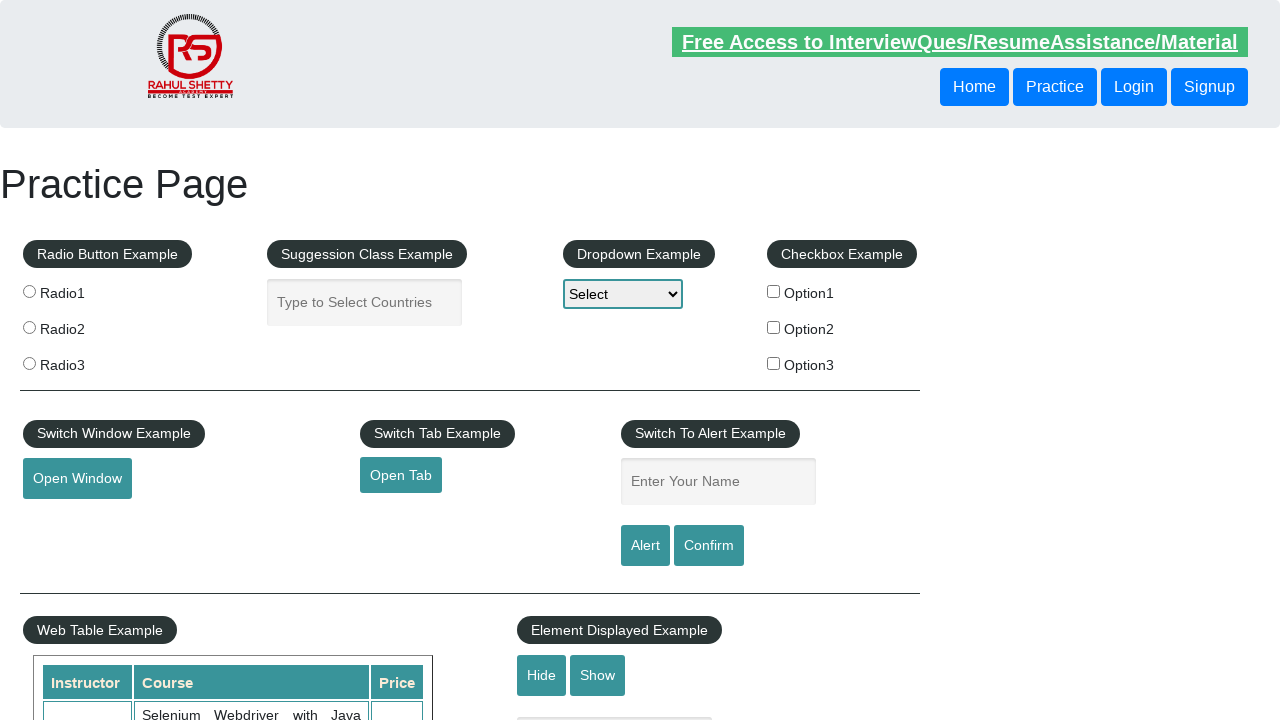

Filled autocomplete field with 'ind' on xpath=//input[@id='autocomplete']
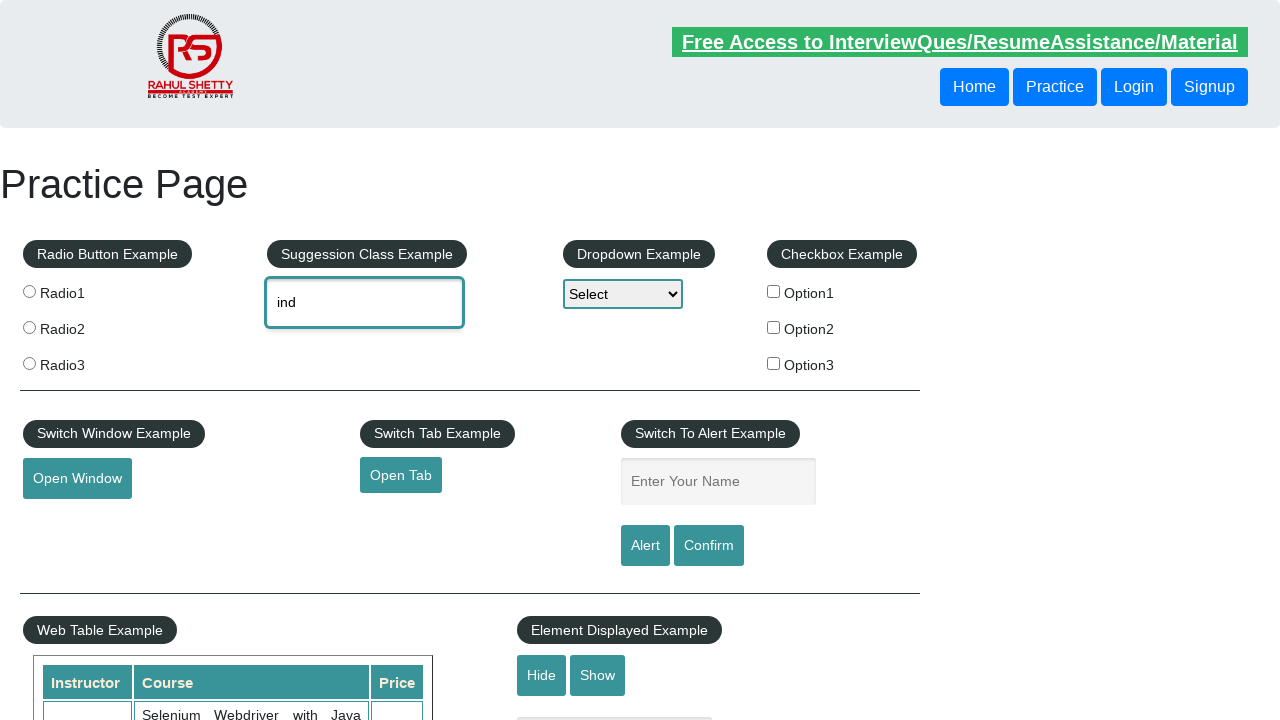

Waited for autocomplete suggestions to appear
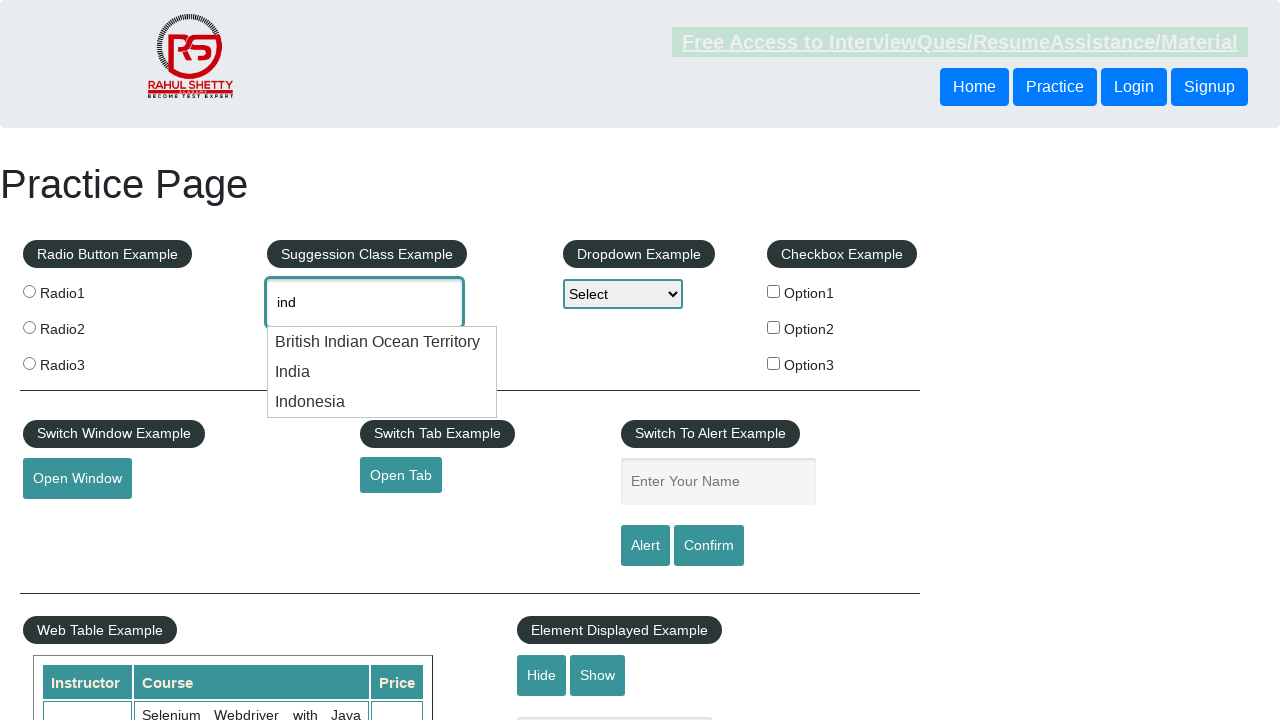

Pressed ArrowDown to navigate to first suggestion on xpath=//input[@id='autocomplete']
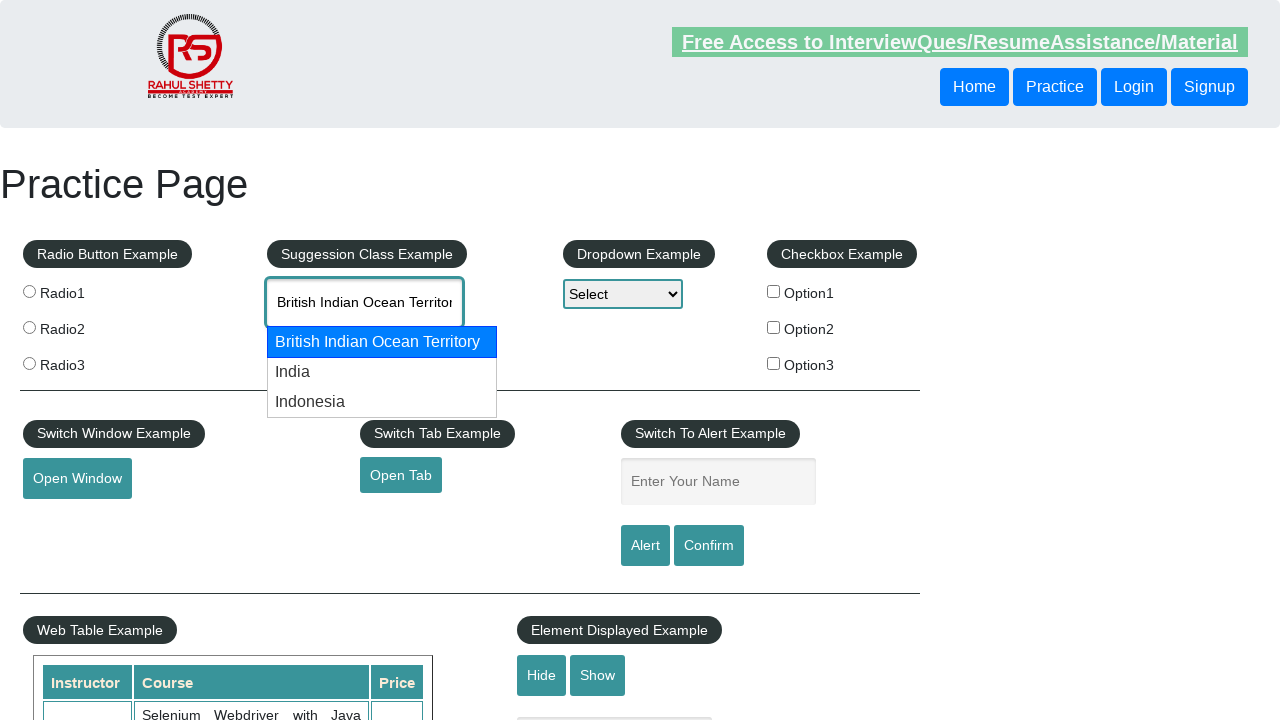

Pressed ArrowDown to navigate to second suggestion on xpath=//input[@id='autocomplete']
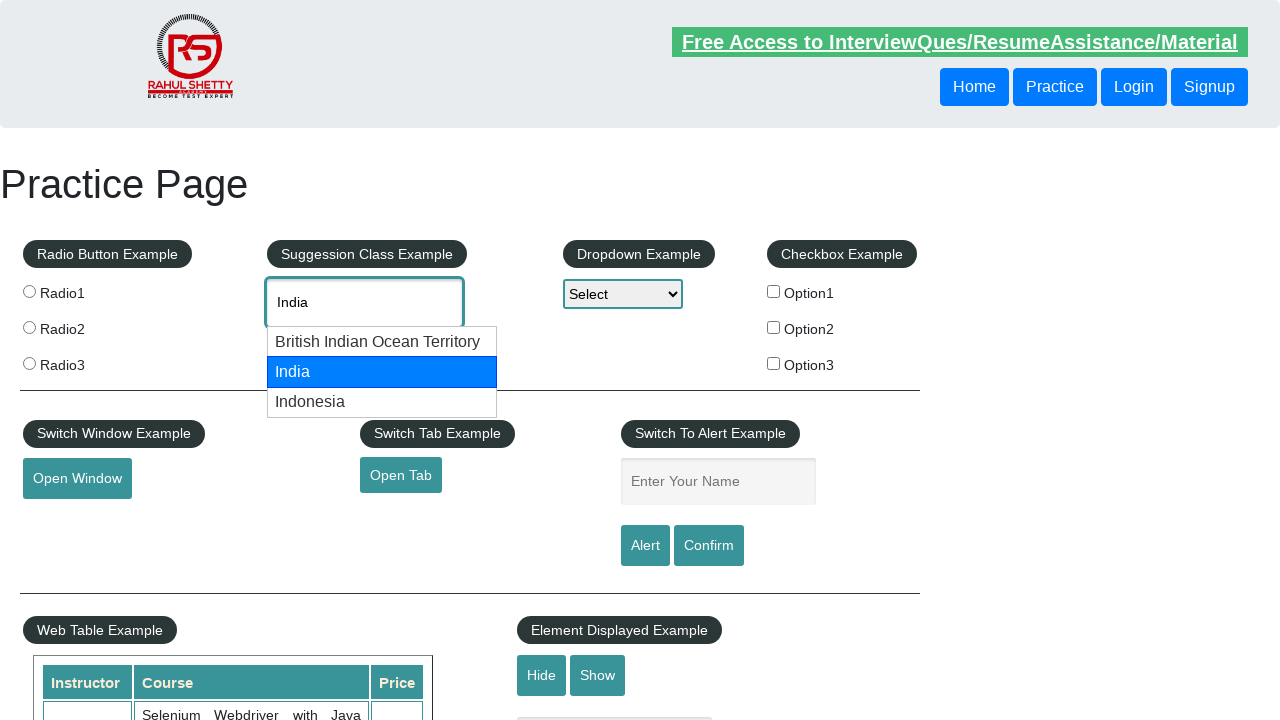

Pressed Enter to select the highlighted suggestion on xpath=//input[@id='autocomplete']
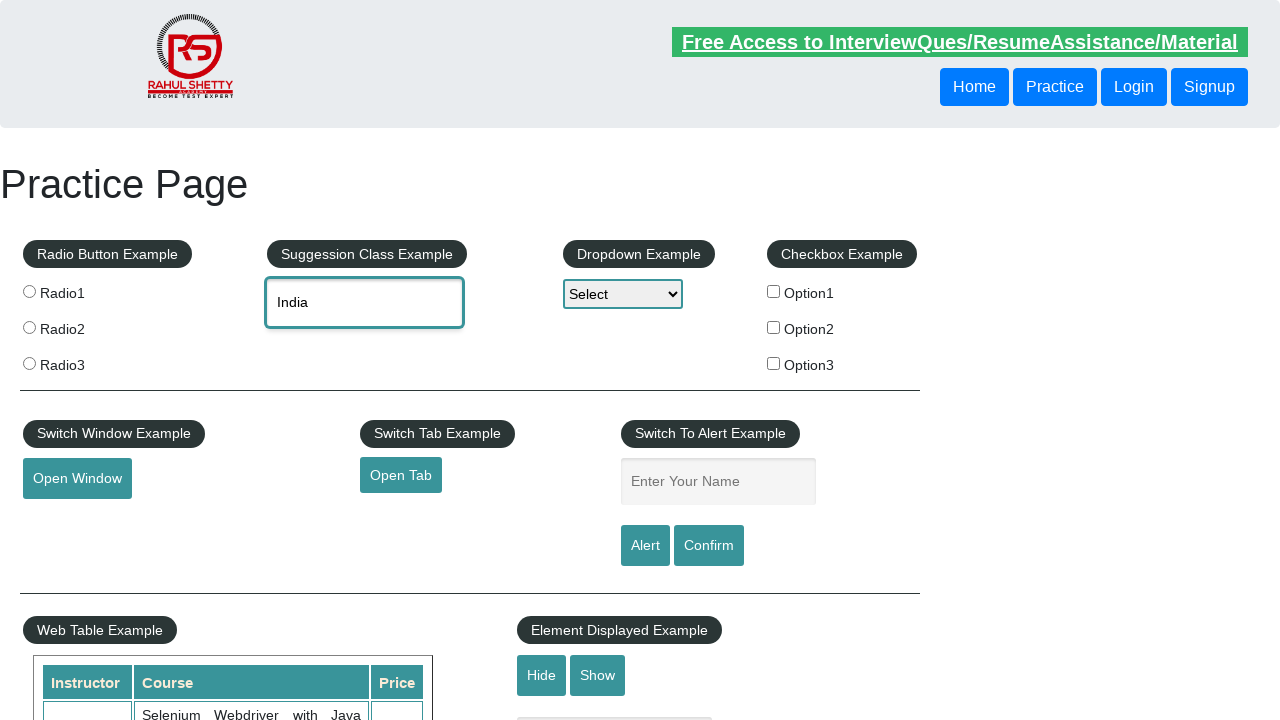

Waited before filling field again
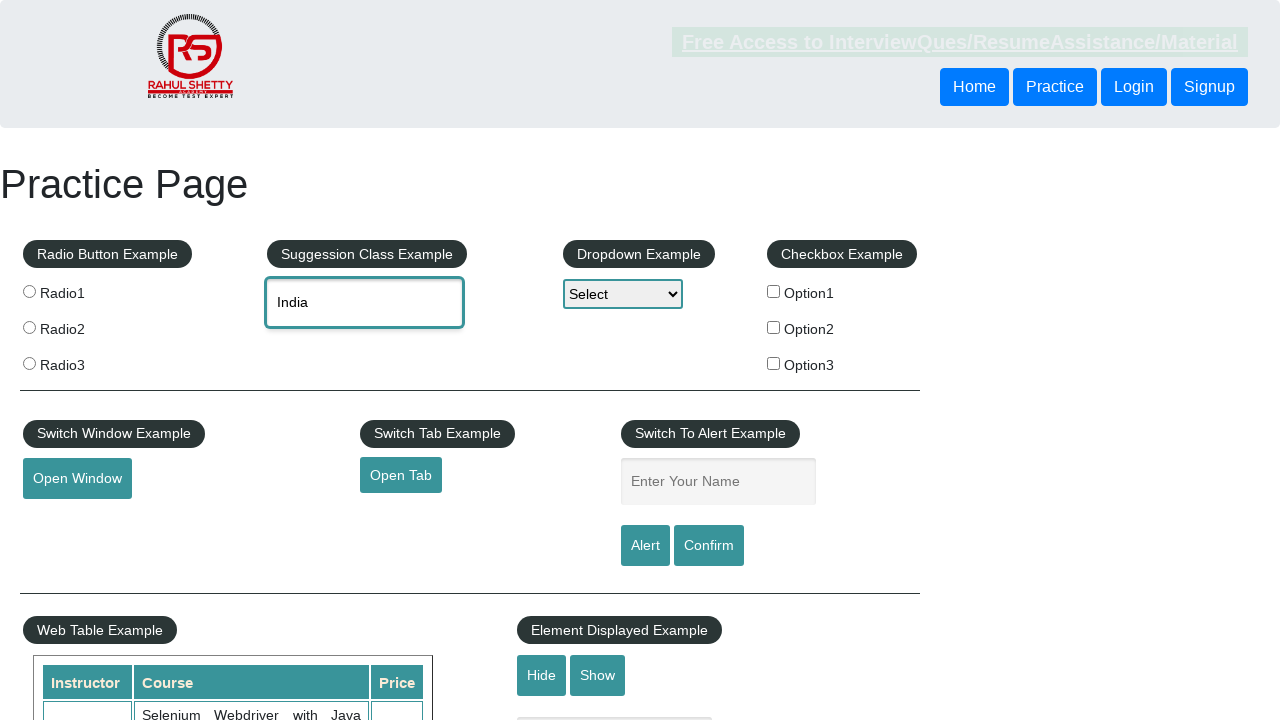

Filled autocomplete field with 'ind' again on xpath=//input[@id='autocomplete']
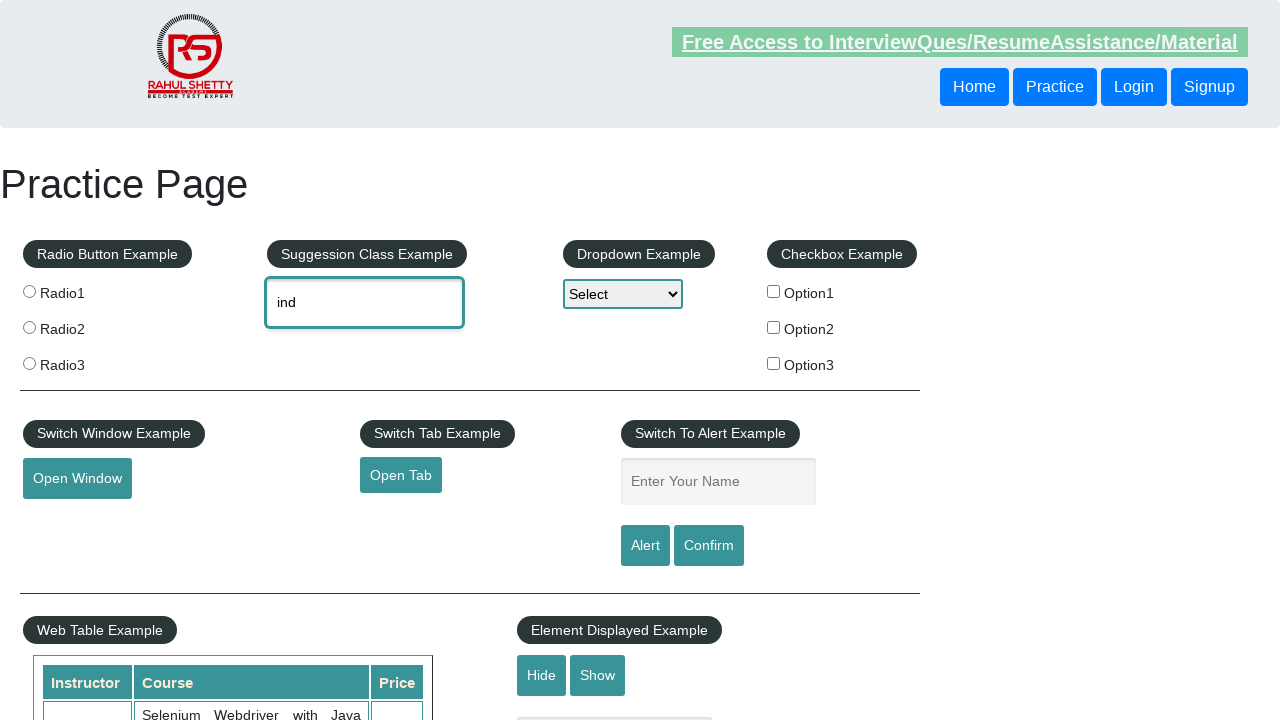

Pressed Ctrl+A to select all text in field on xpath=//input[@id='autocomplete']
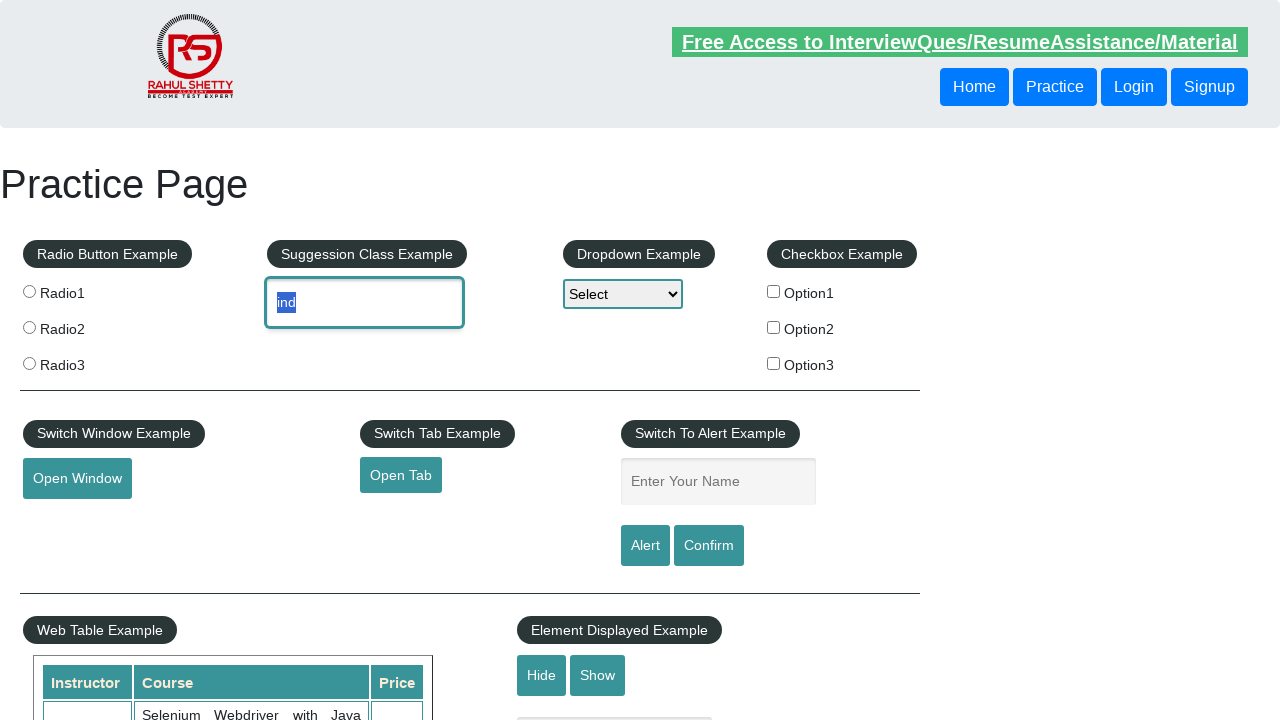

Waited after selecting all text
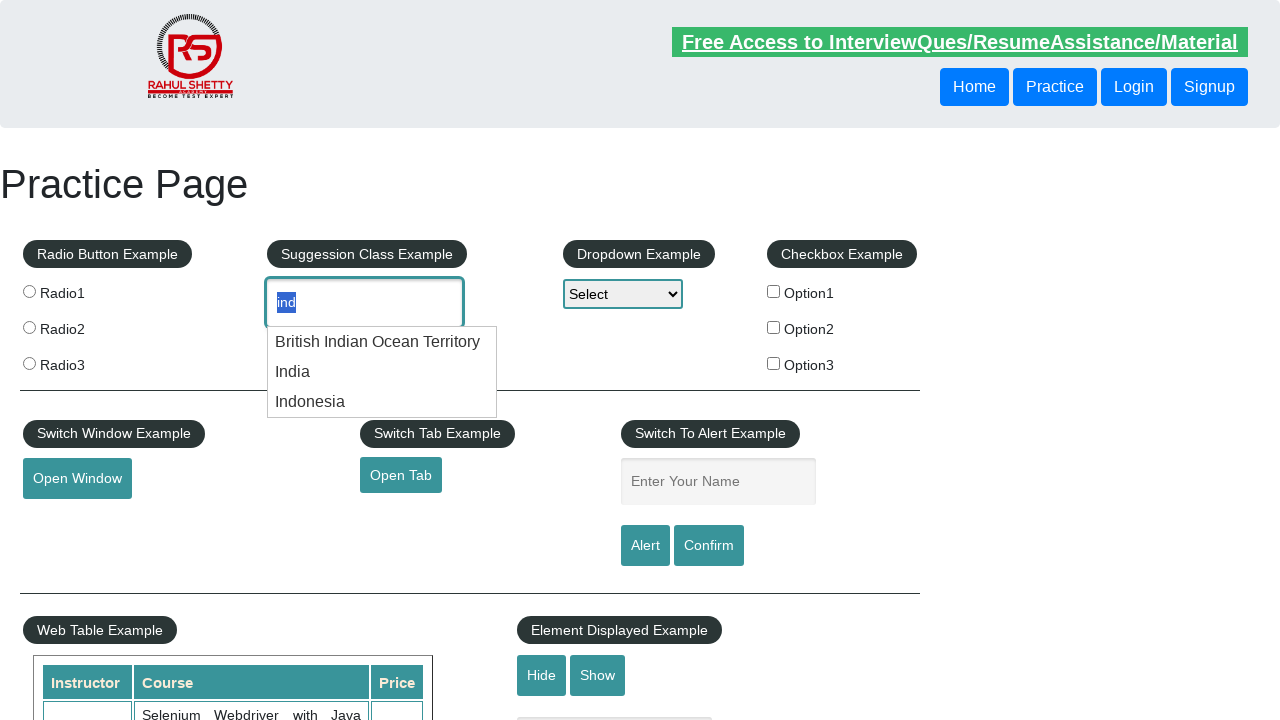

Pressed Backspace to clear selected text on xpath=//input[@id='autocomplete']
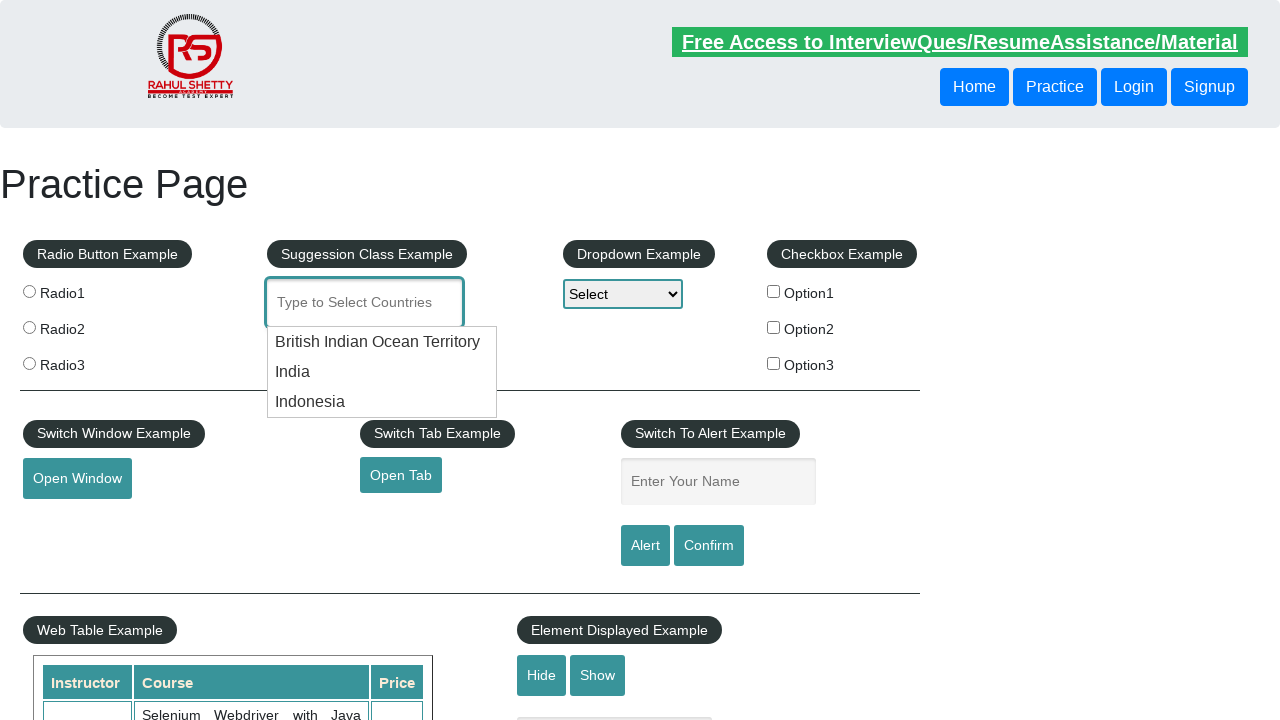

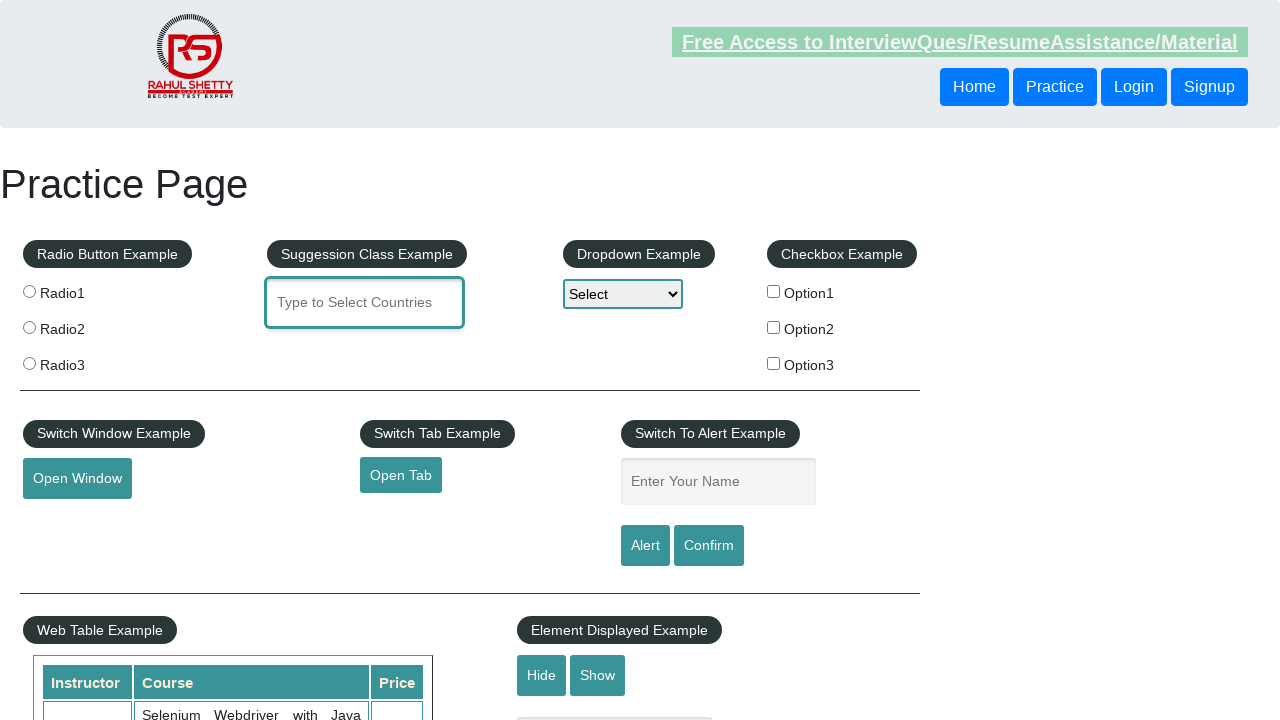